Tests sorting a text column (Email) in ascending order by clicking the column header and verifying the values are sorted correctly

Starting URL: http://the-internet.herokuapp.com/tables

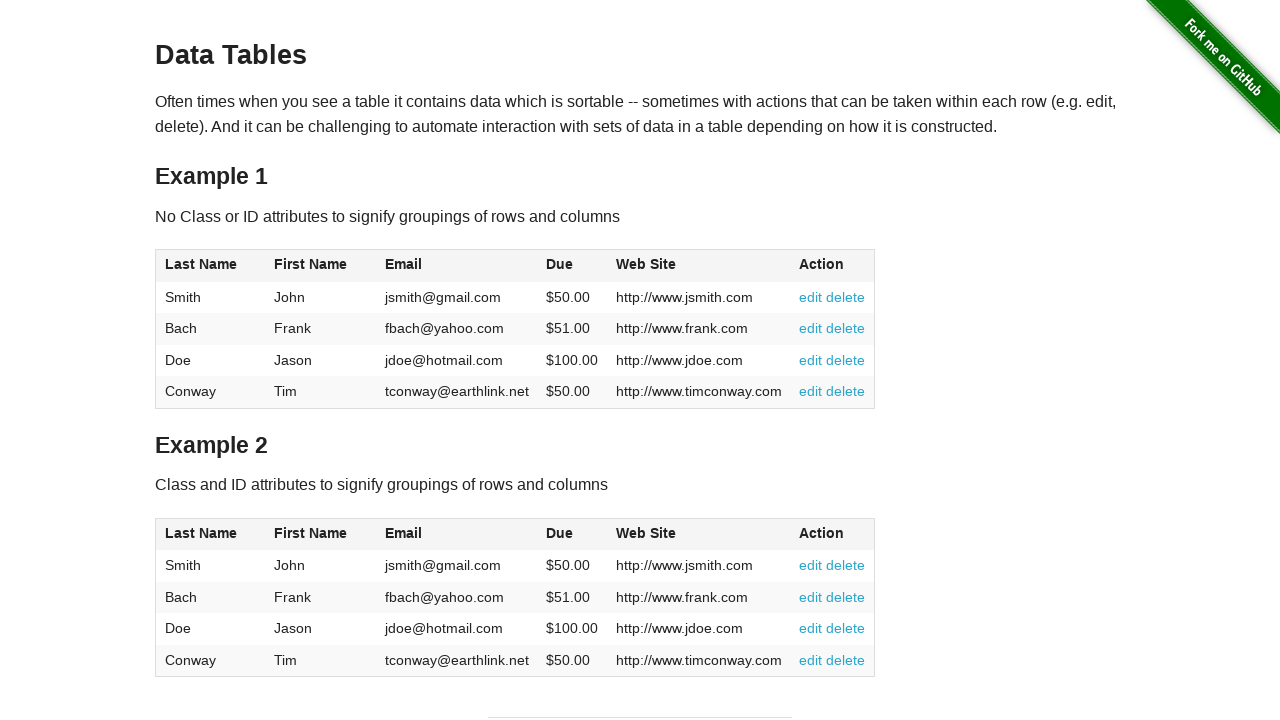

Clicked Email column header to sort in ascending order at (457, 266) on #table1 thead tr th:nth-of-type(3)
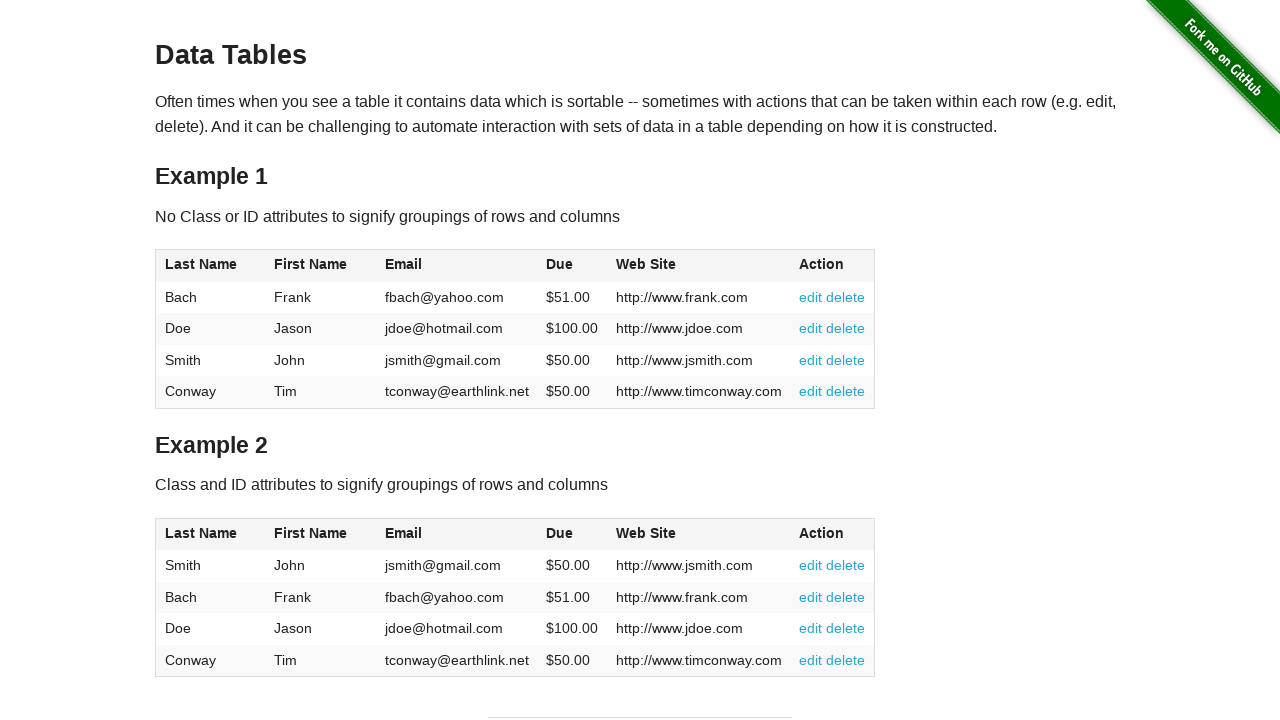

Table sorted and Email column cells are present
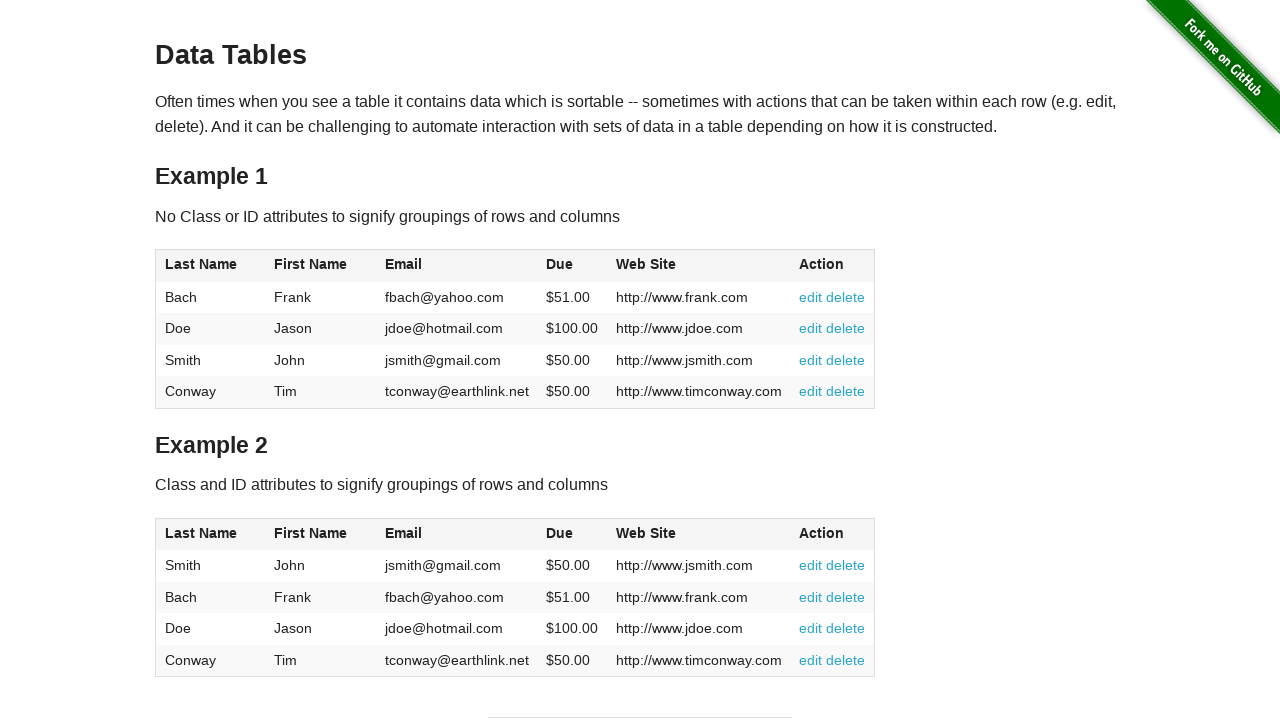

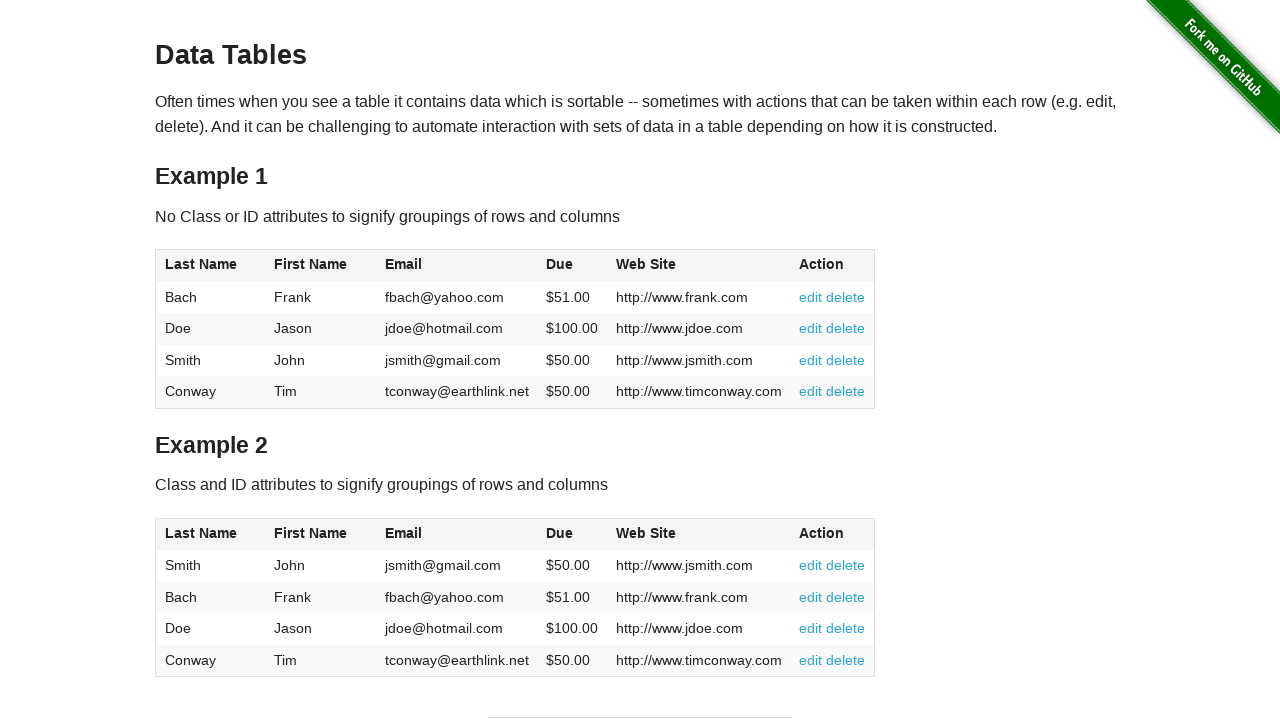